Tests clearing the complete state of all items by checking and unchecking toggle-all

Starting URL: https://demo.playwright.dev/todomvc

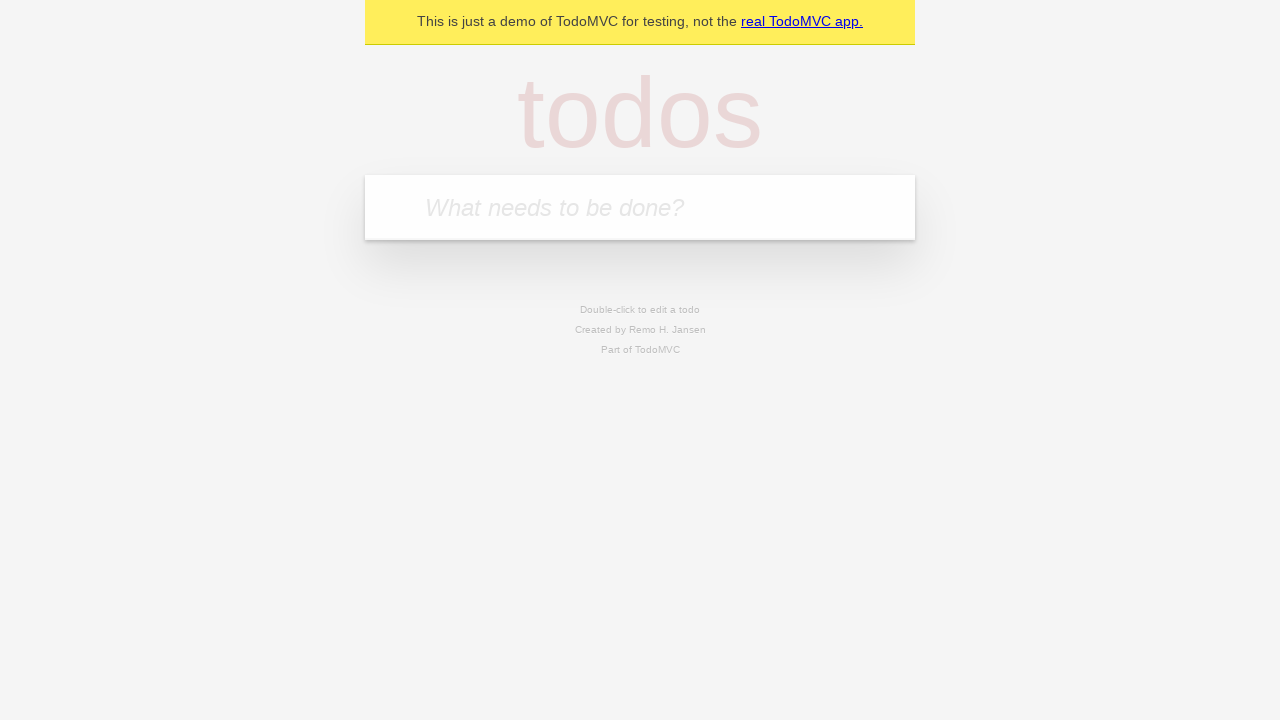

Filled new todo field with 'buy some cheese' on .new-todo
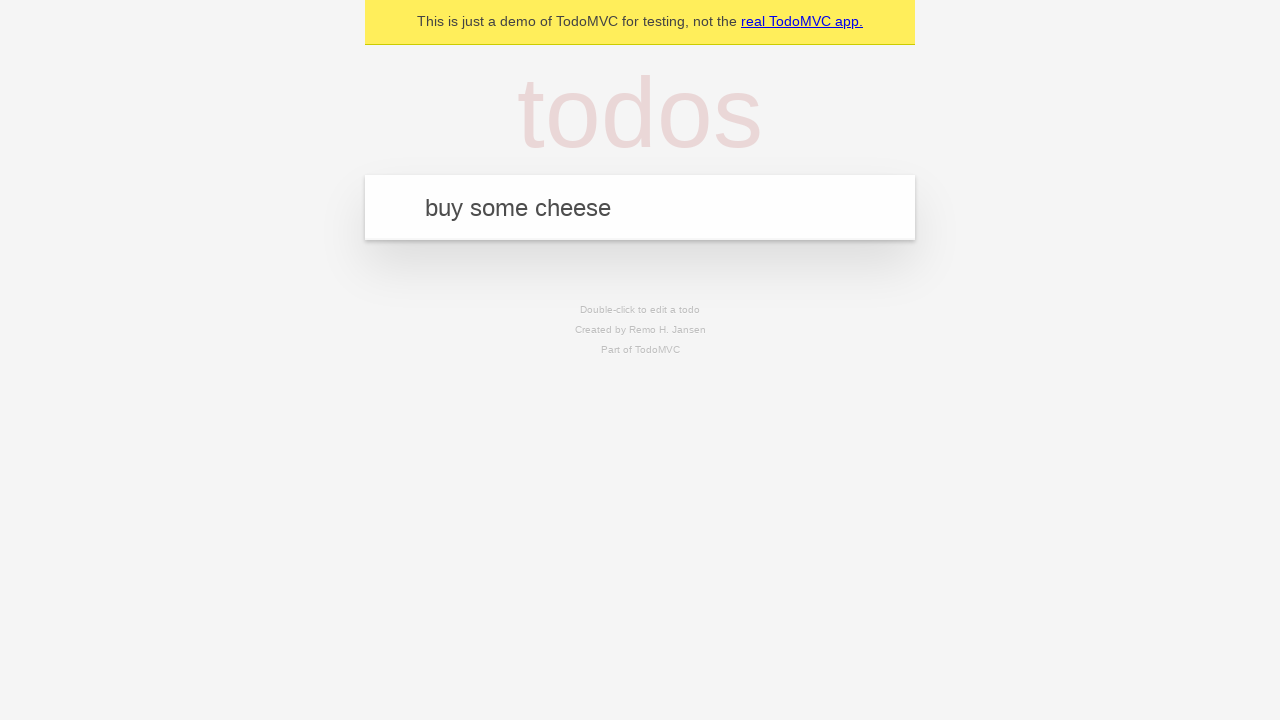

Pressed Enter to create first todo on .new-todo
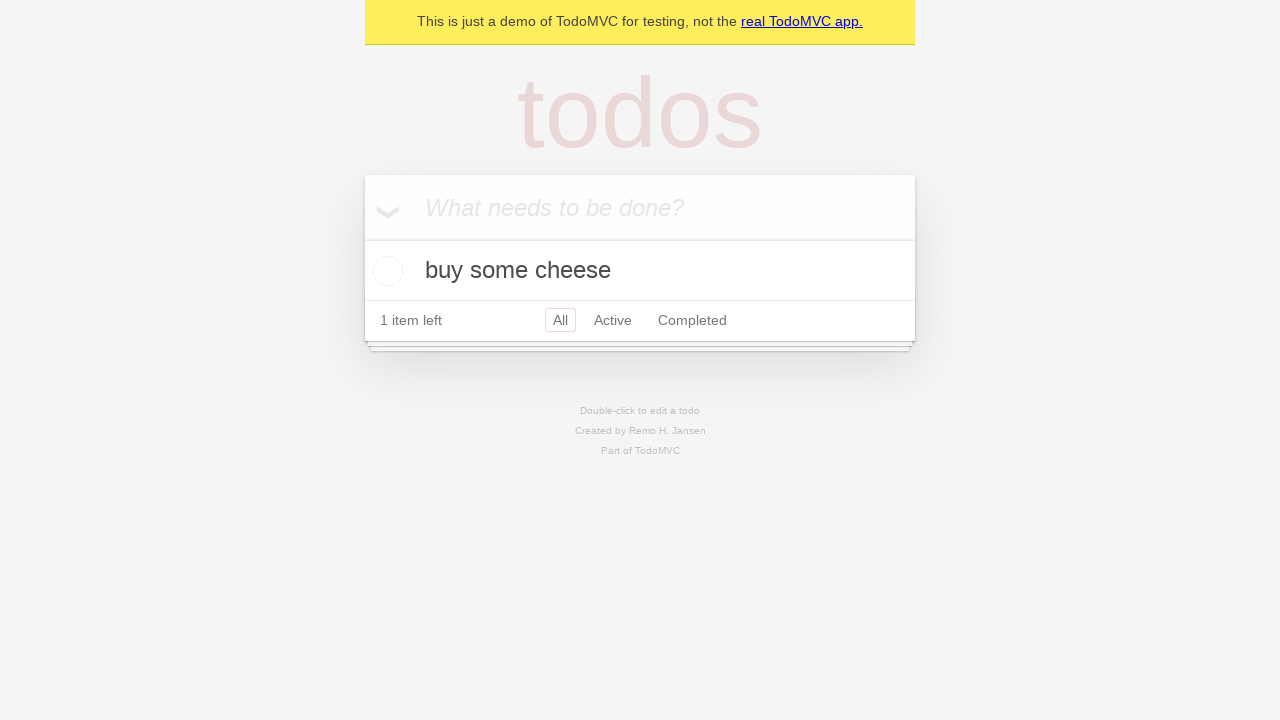

Filled new todo field with 'feed the cat' on .new-todo
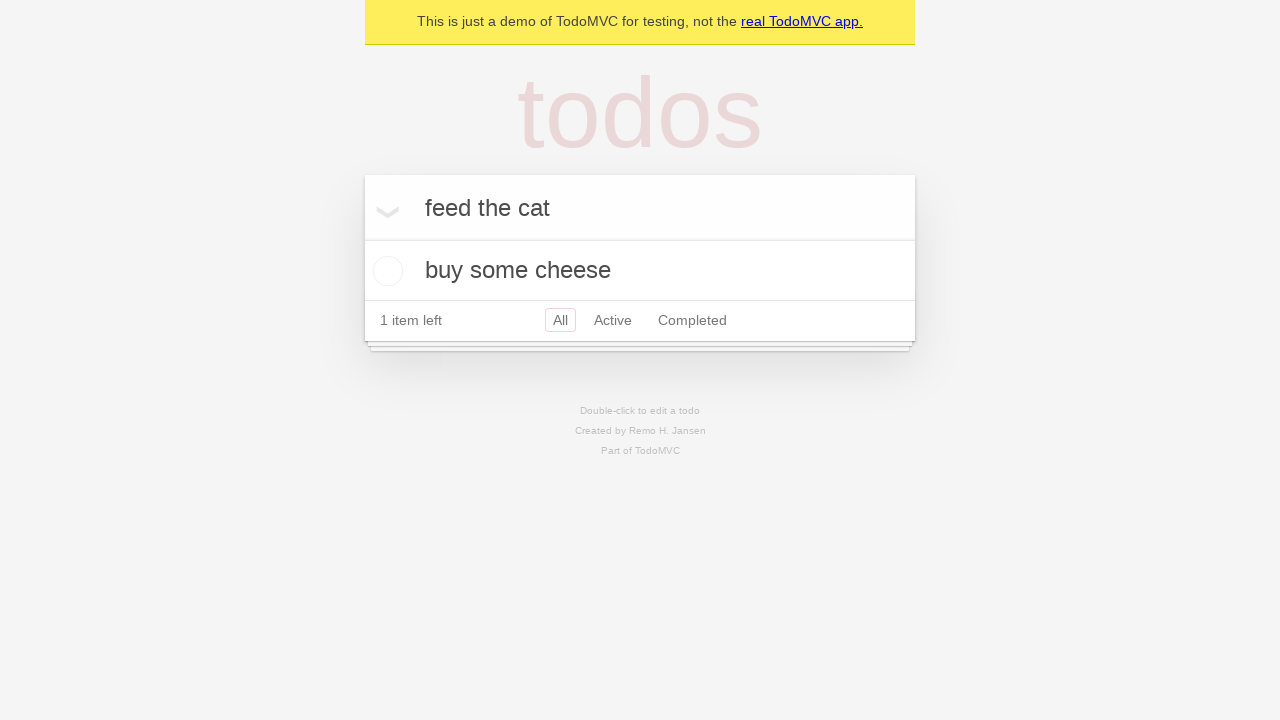

Pressed Enter to create second todo on .new-todo
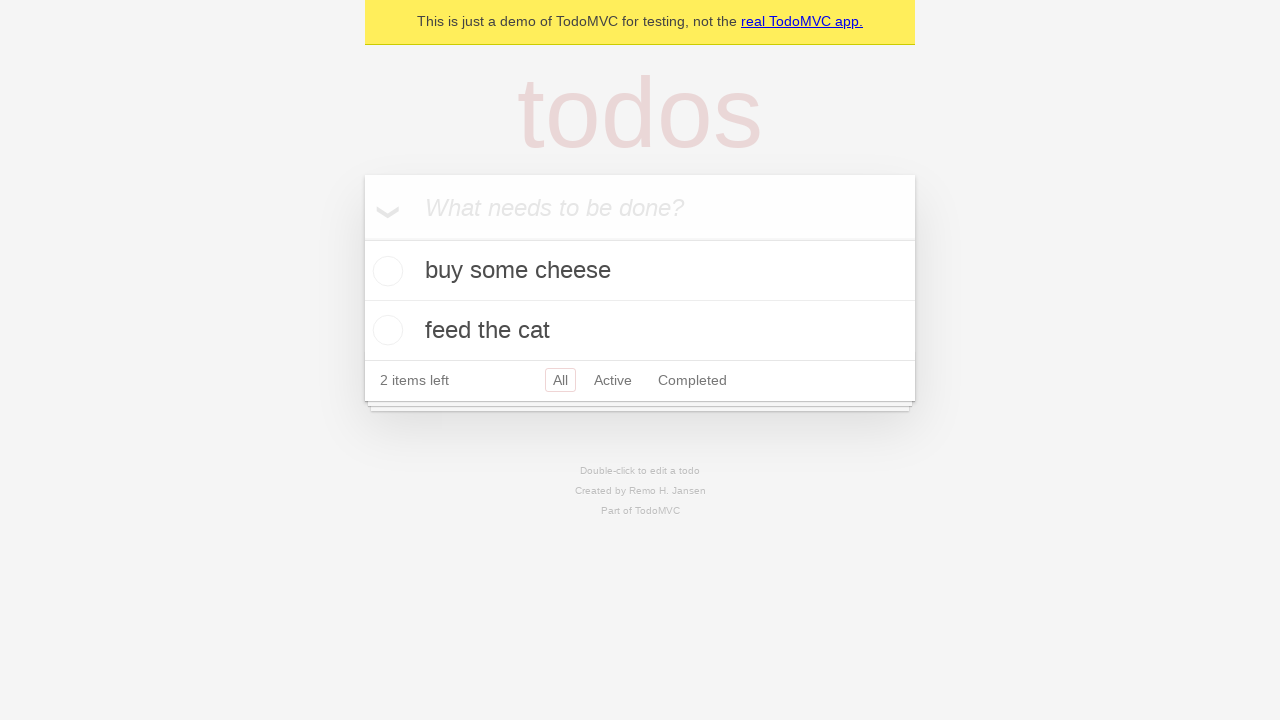

Filled new todo field with 'book a doctors appointment' on .new-todo
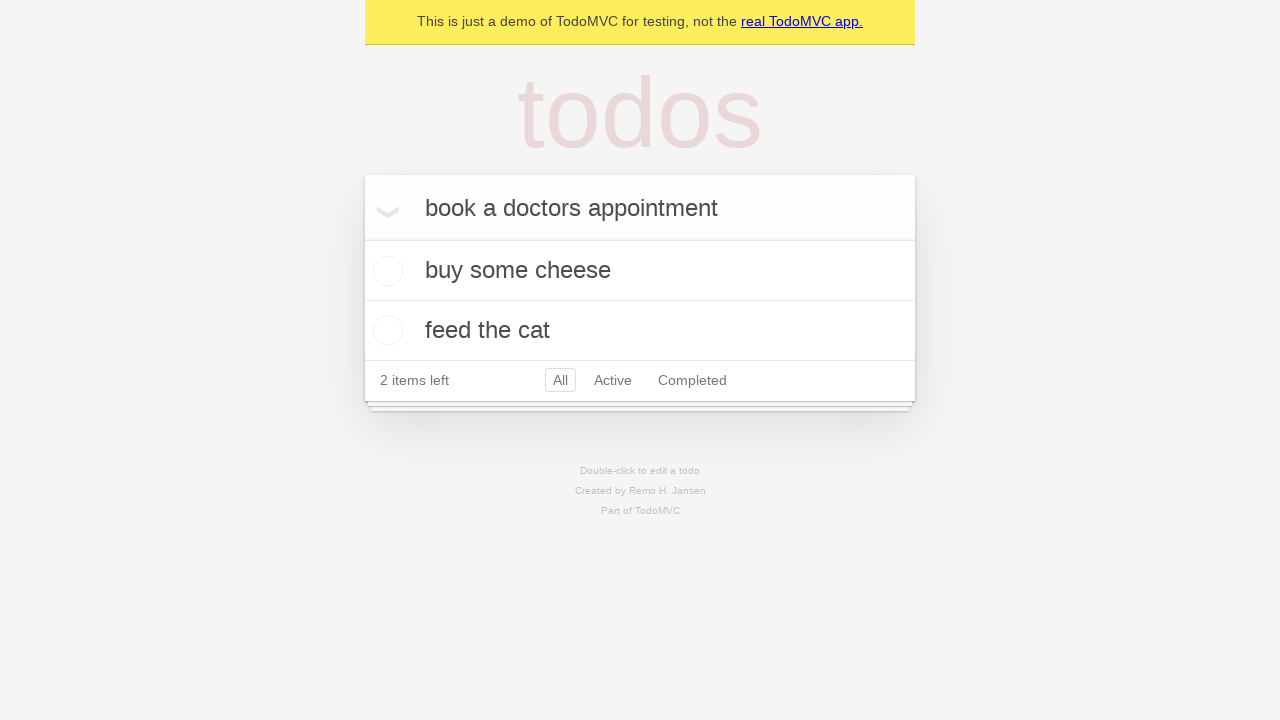

Pressed Enter to create third todo on .new-todo
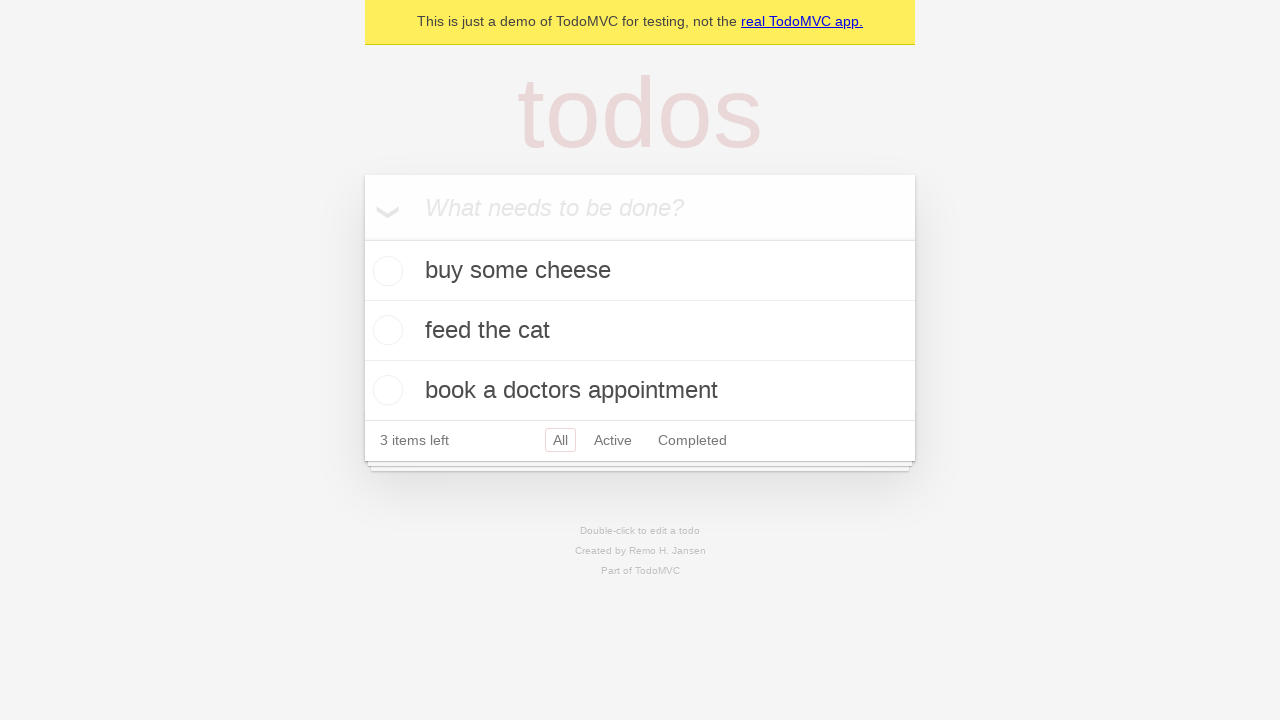

Clicked toggle-all to mark all todos as complete at (362, 238) on .toggle-all
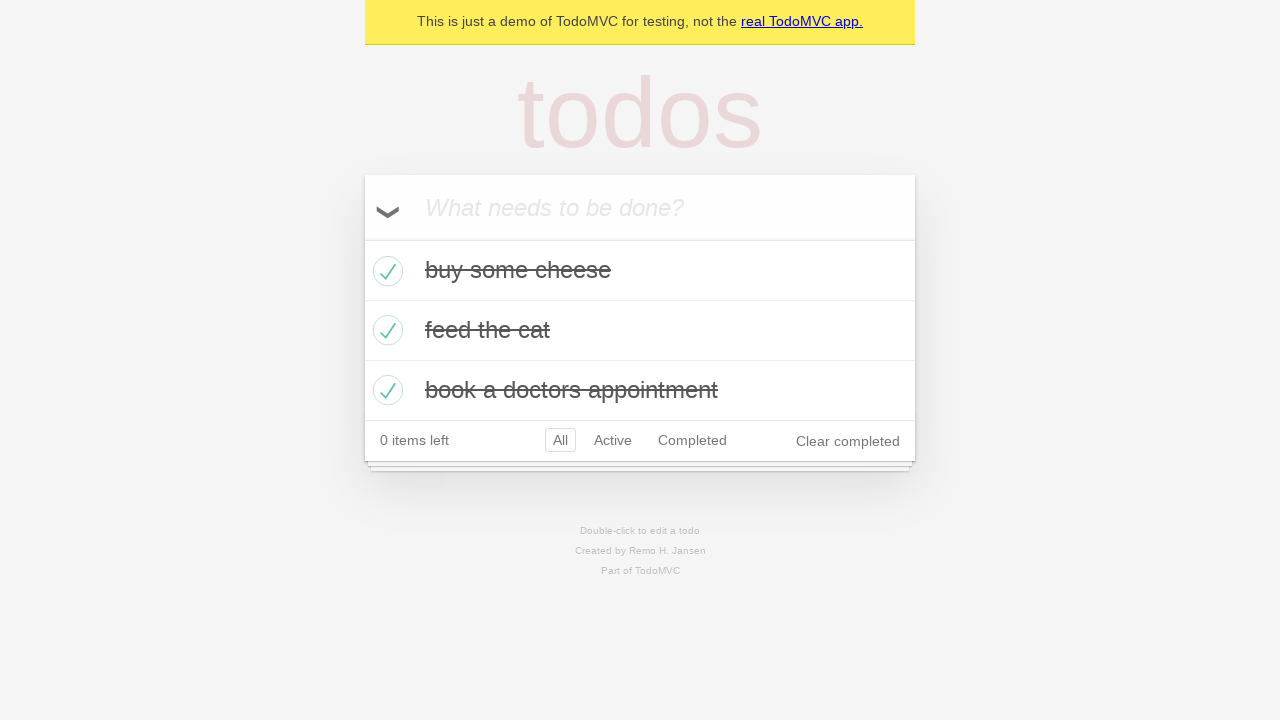

Clicked toggle-all to uncheck and clear complete state of all todos at (362, 238) on .toggle-all
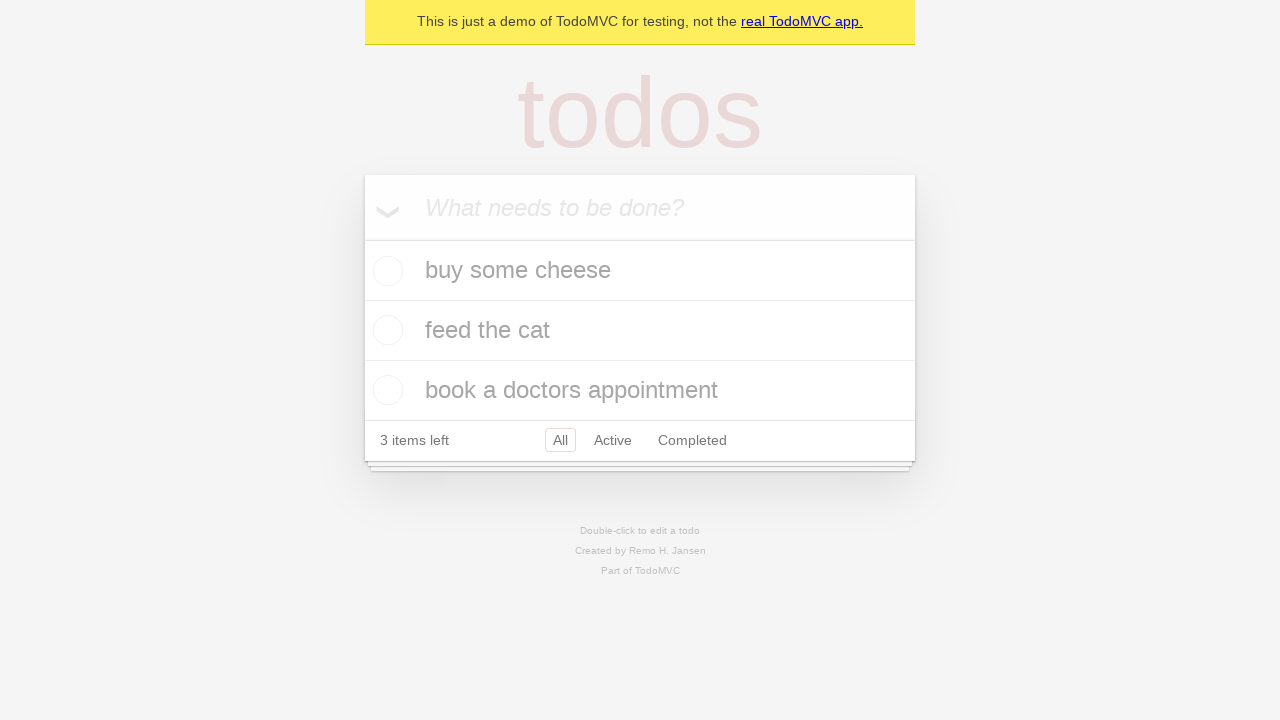

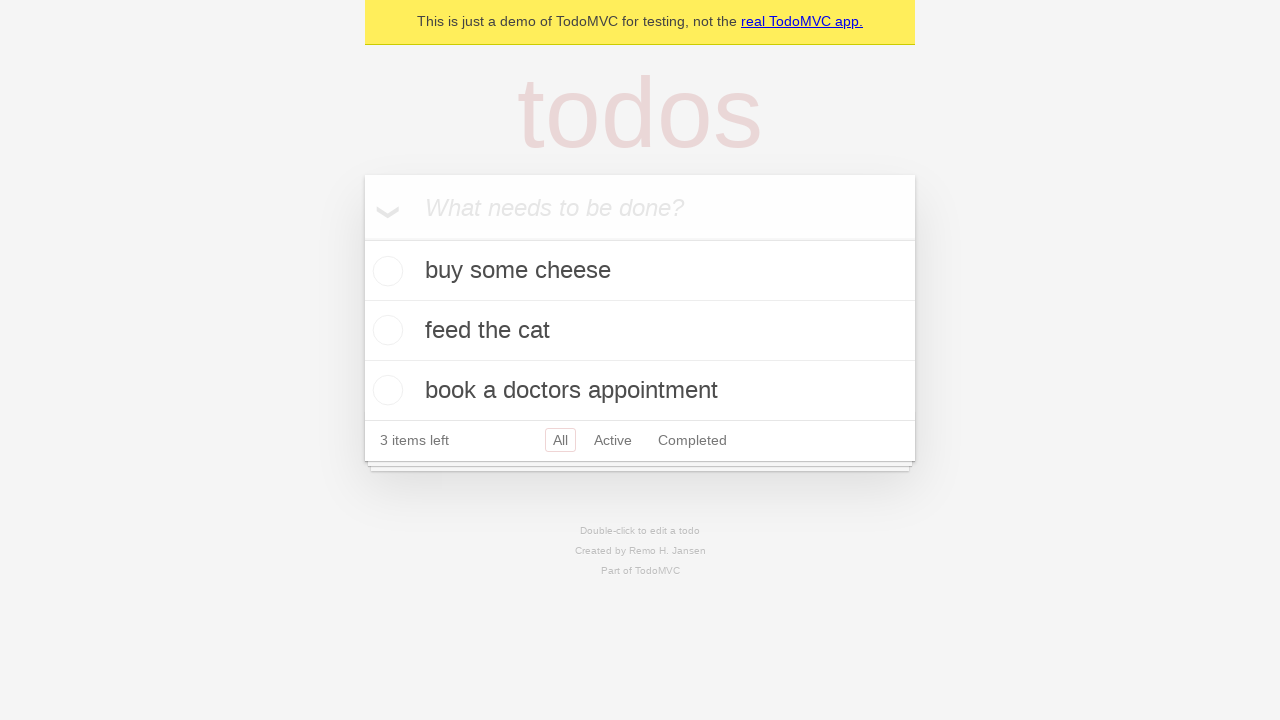